Navigates to an automation practice page and verifies that checkbox elements are present on the page.

Starting URL: https://rahulshettyacademy.com/AutomationPractice/

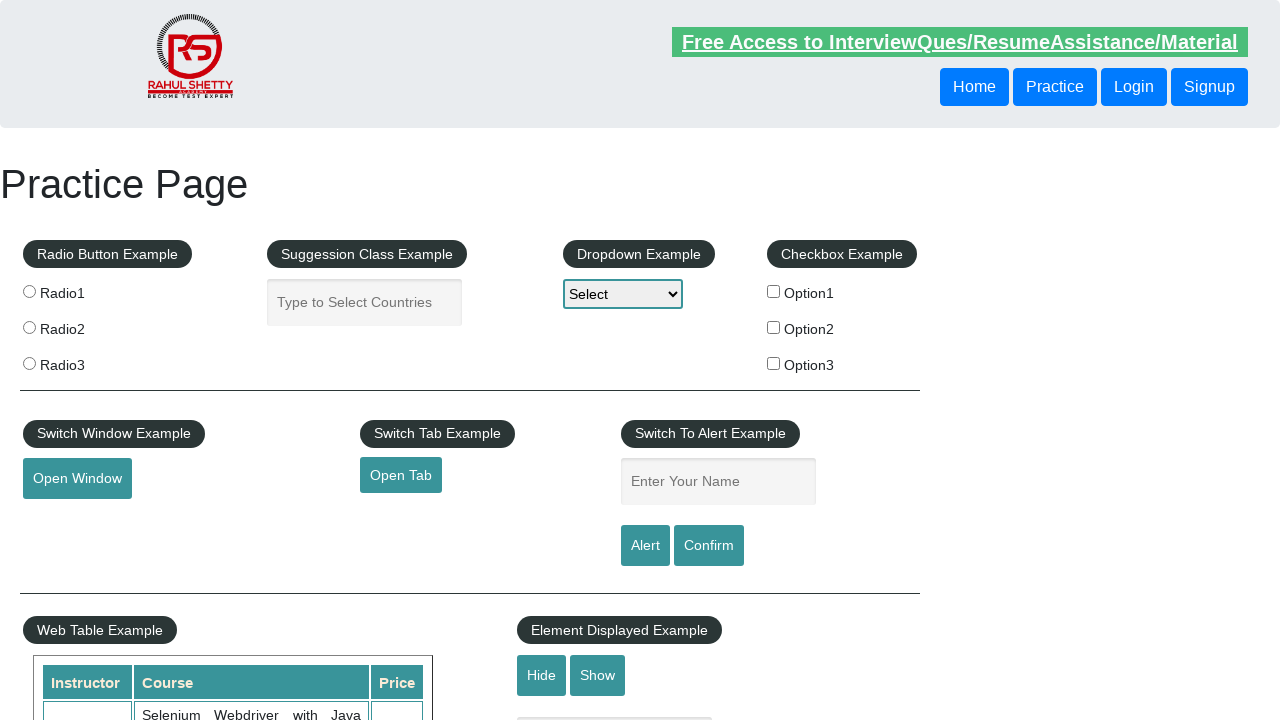

Navigated to automation practice page
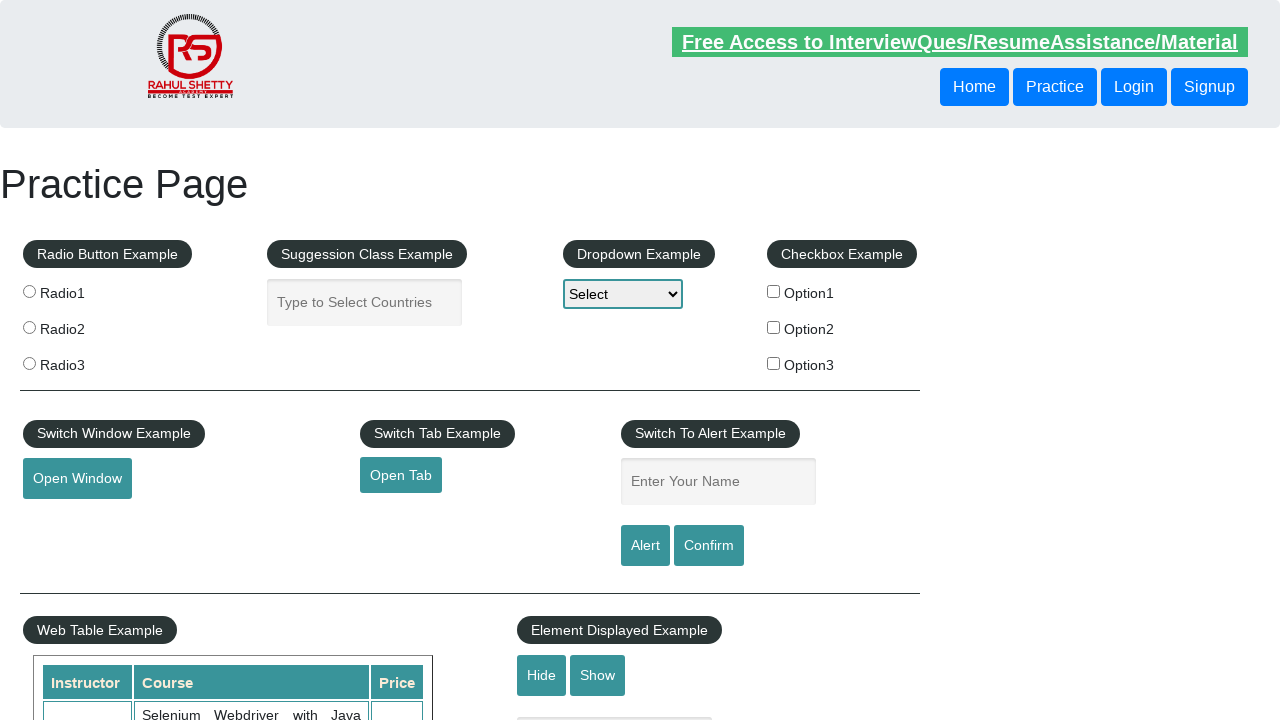

Located all checkbox elements on the page
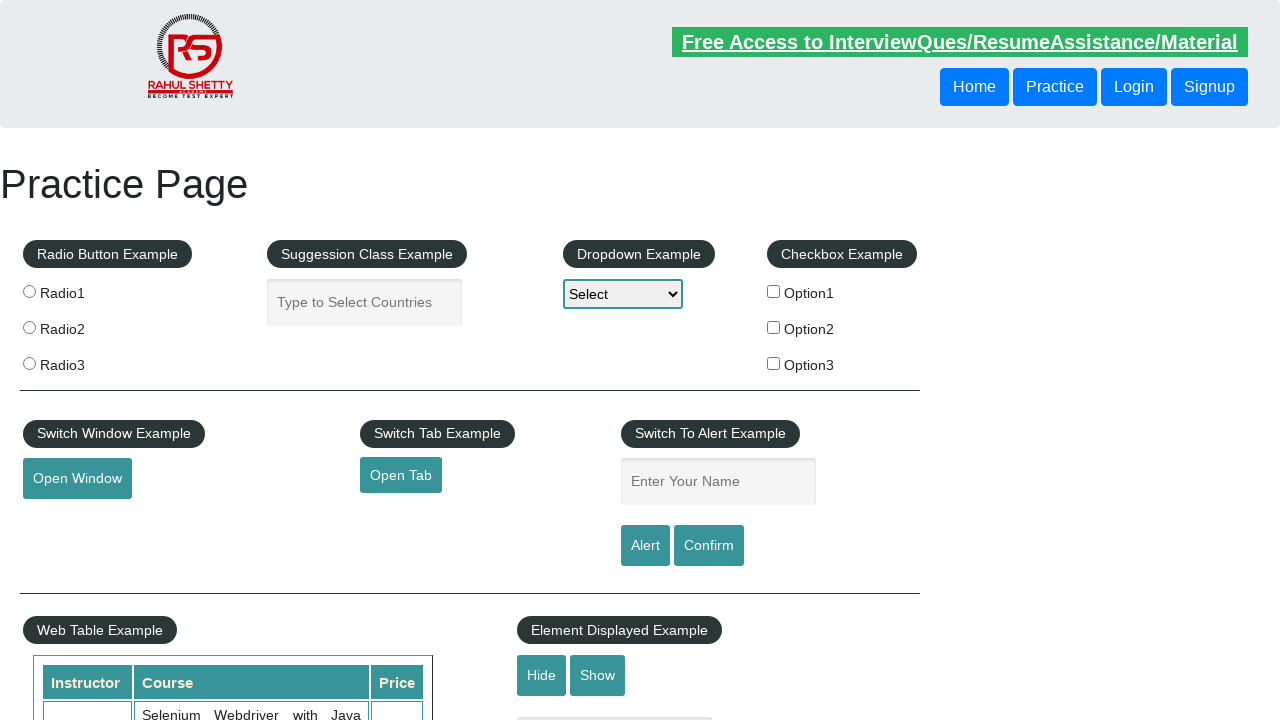

First checkbox became visible
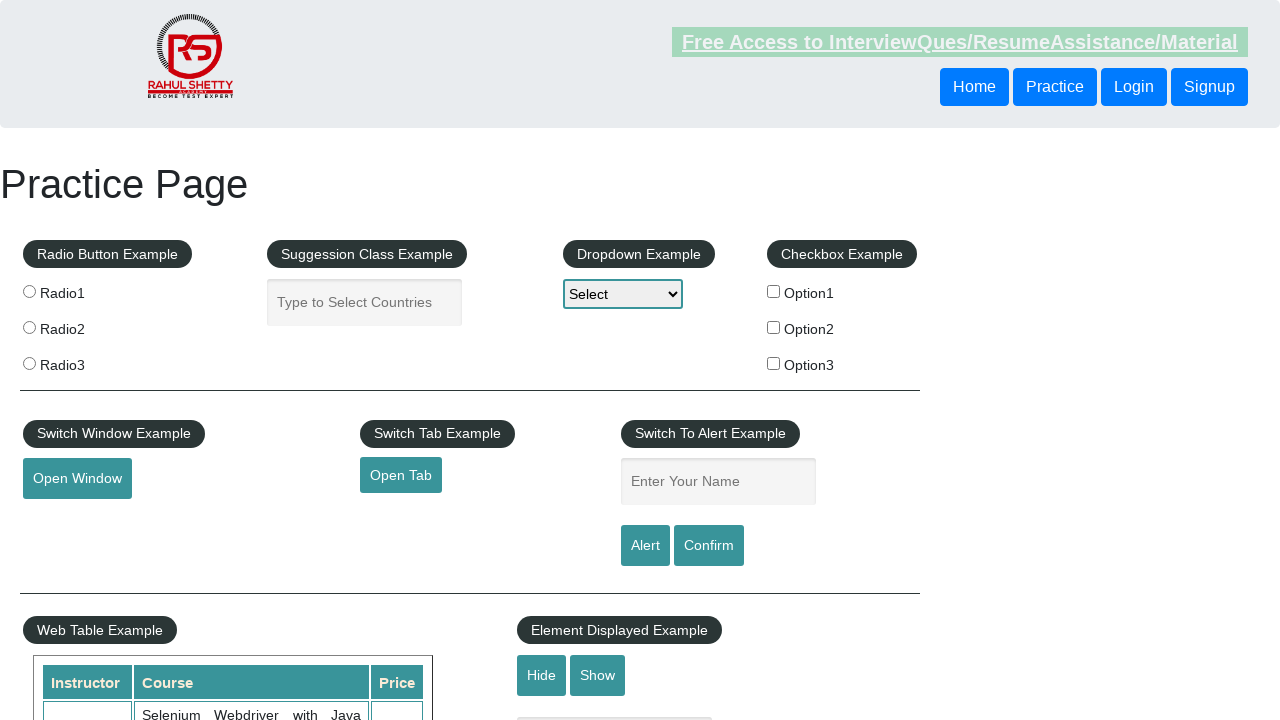

Verified checkbox count: 3 checkboxes found
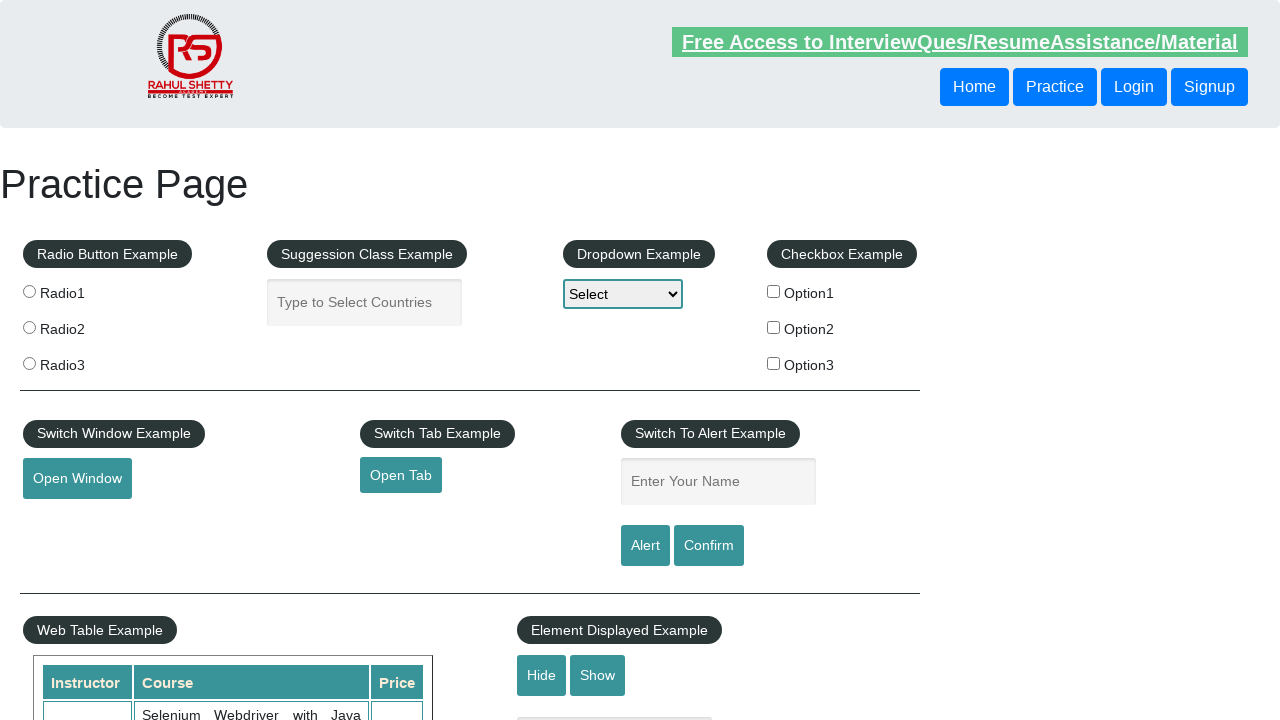

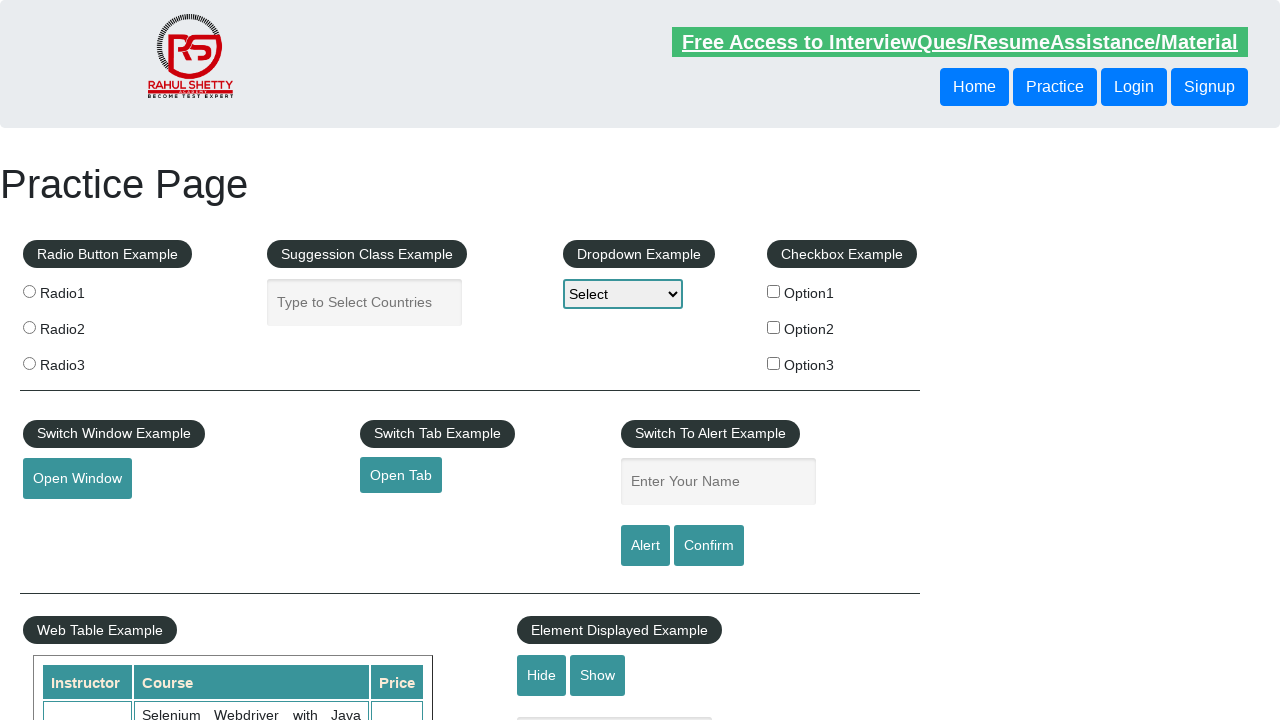